Navigates to the Applitools demo application homepage and clicks the log-in button to access the app page

Starting URL: https://demo.applitools.com

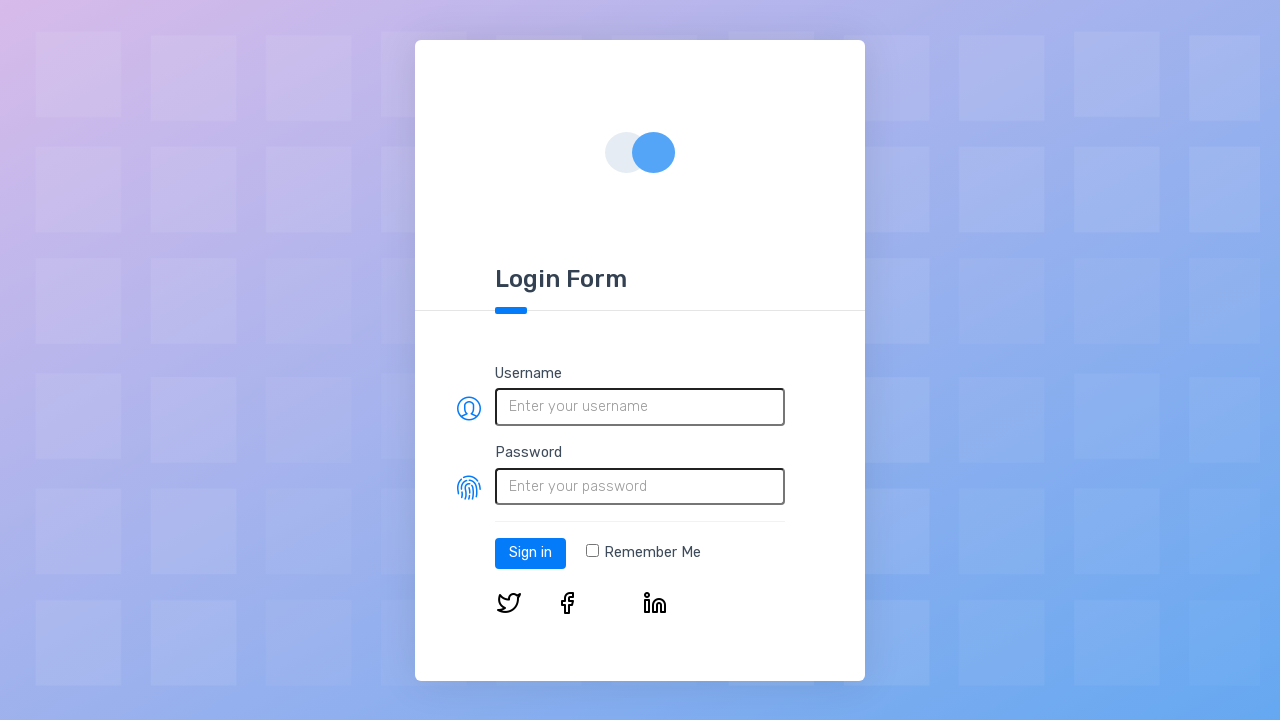

Applitools demo application homepage loaded
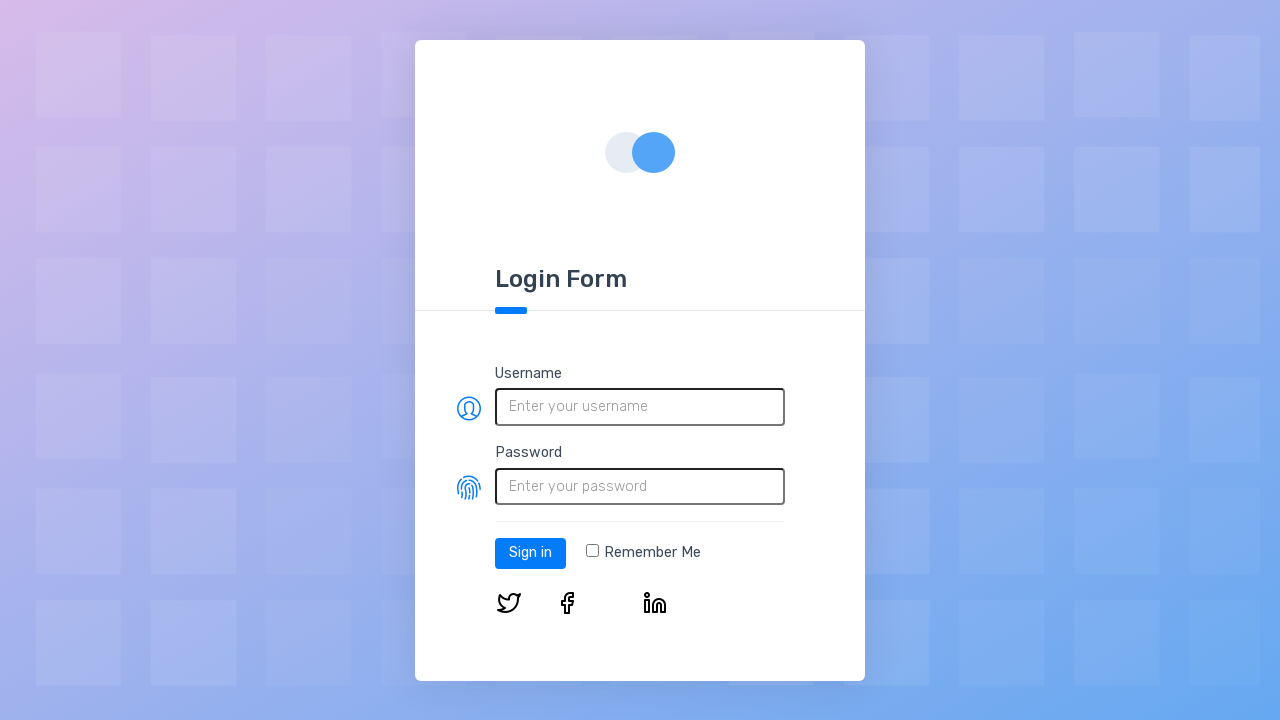

Clicked the log-in button at (530, 553) on #log-in
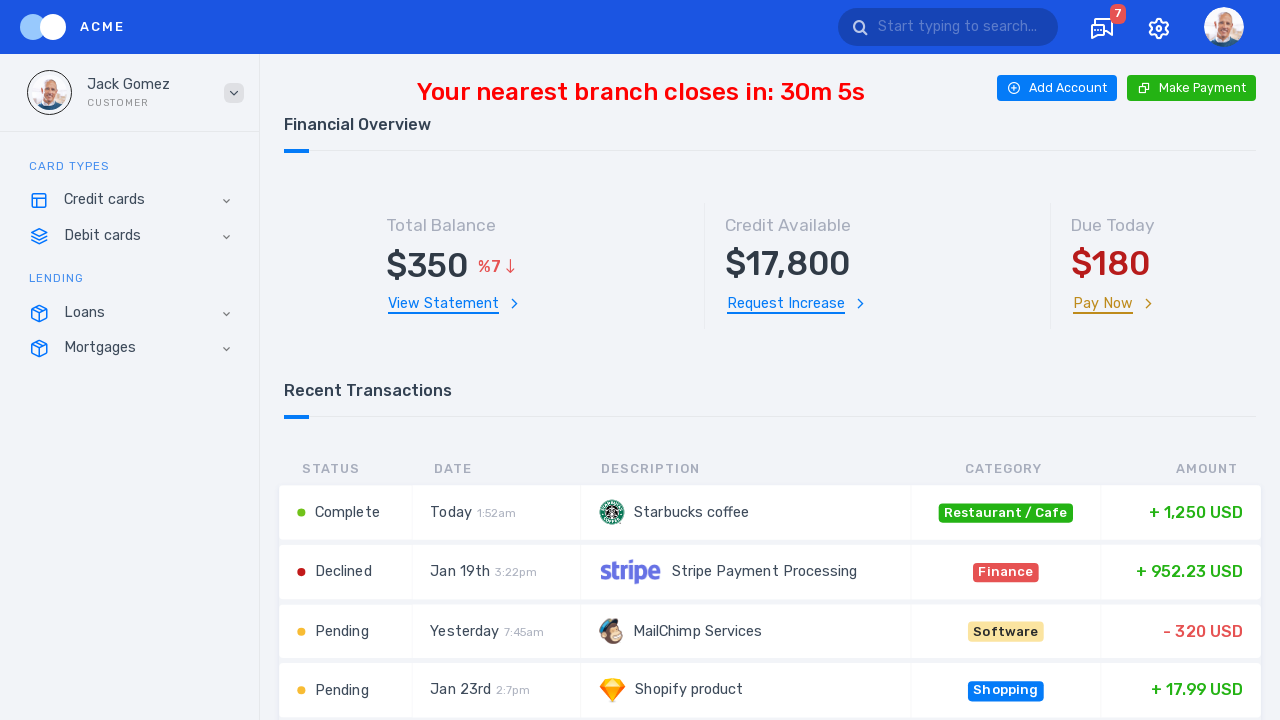

App page loaded after log-in
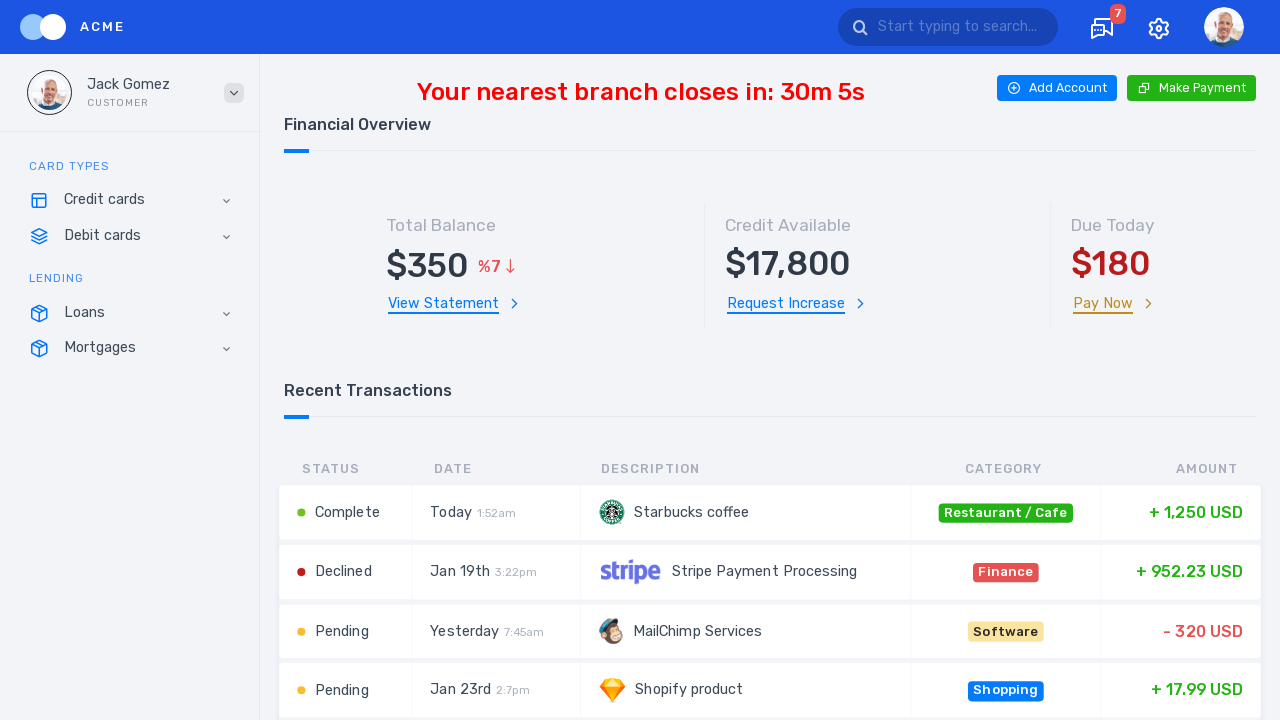

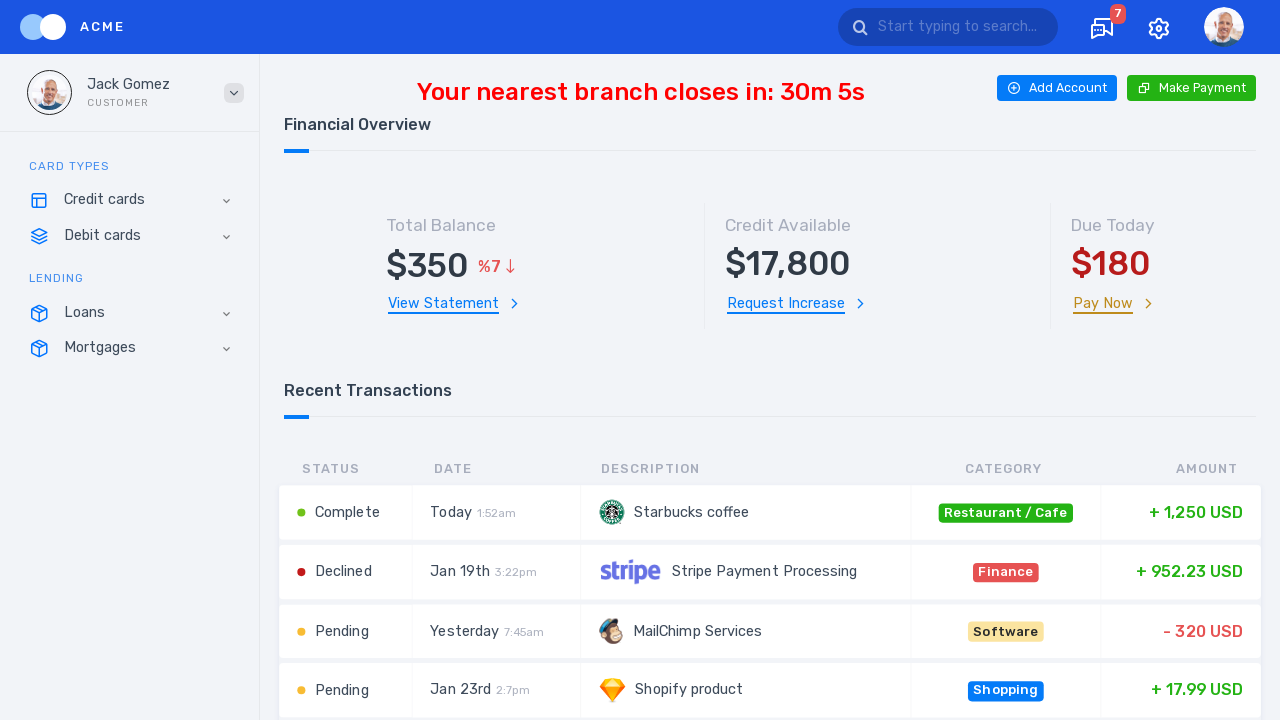